Tests navigation to Browse Languages submenu and then to languages starting with 'M', verifying the last language in the table is MySQL.

Starting URL: http://www.99-bottles-of-beer.net/

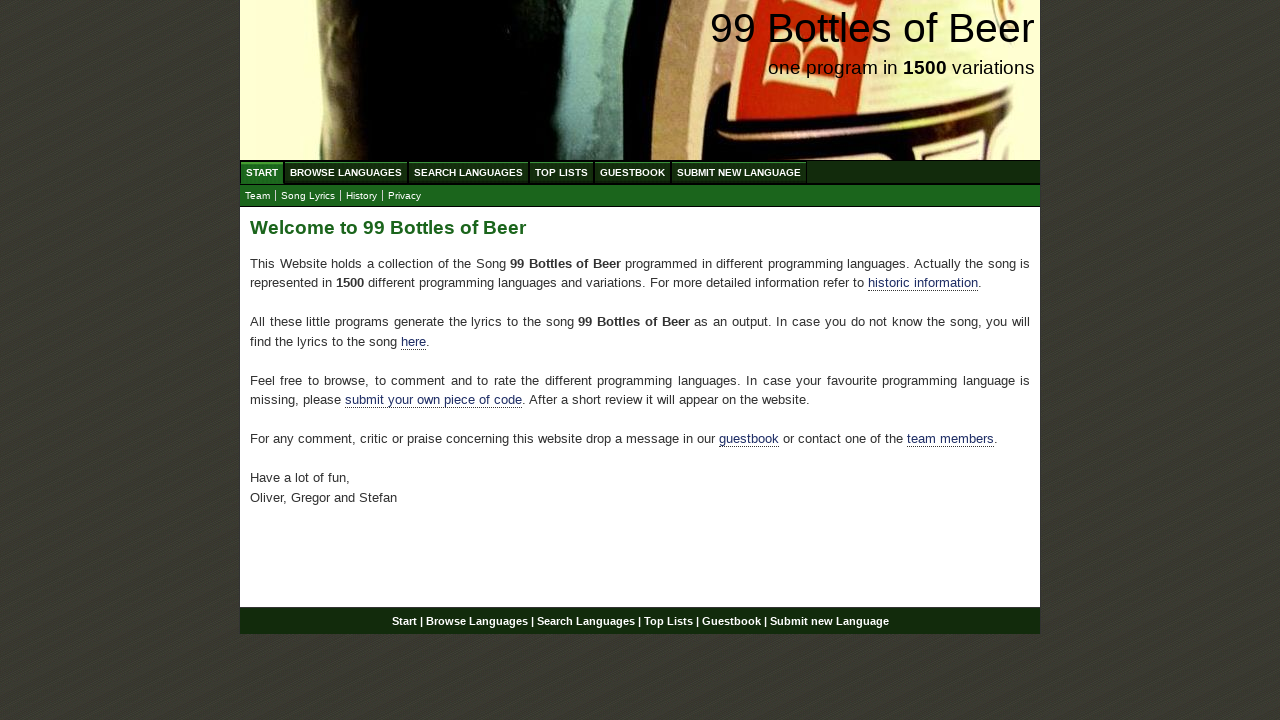

Clicked on 'Browse Languages' menu item at (346, 172) on xpath=//ul[@id='menu']/li/a[@href='/abc.html']
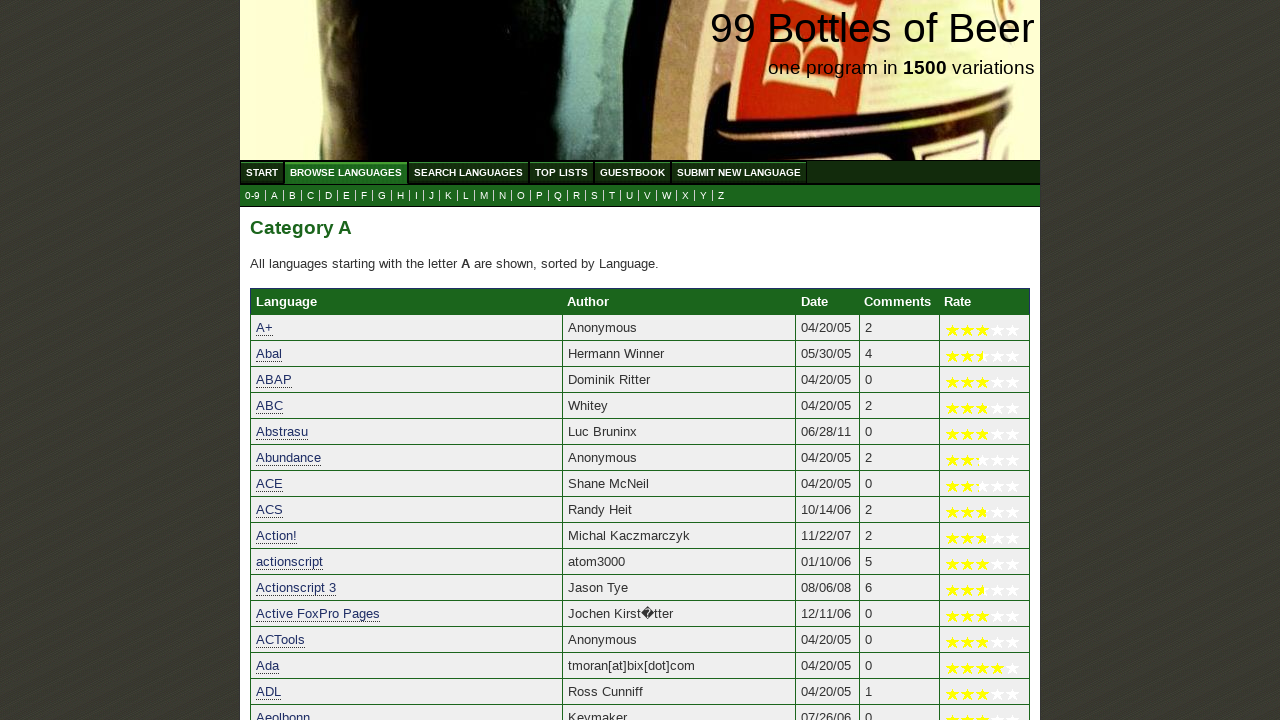

Clicked on 'M' submenu link to view languages starting with M at (484, 196) on xpath=//ul[@id='submenu']/li/a[@href='m.html']
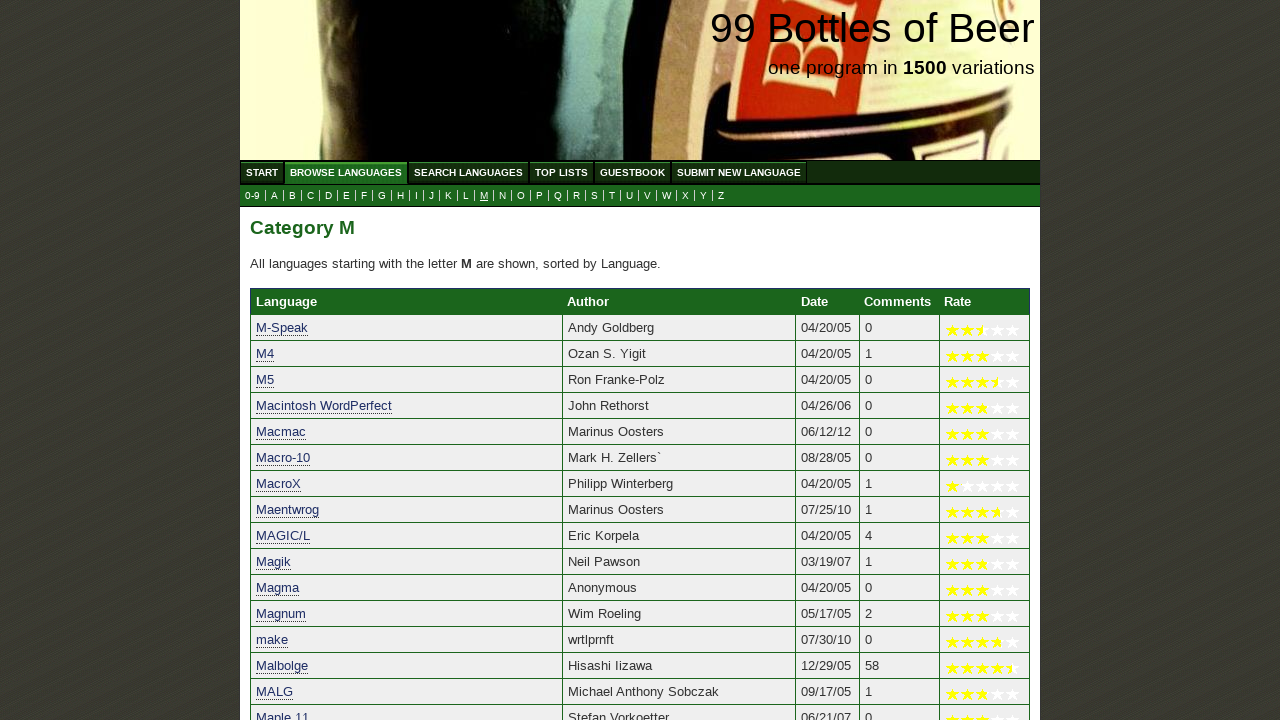

Retrieved last language from table: MySQL
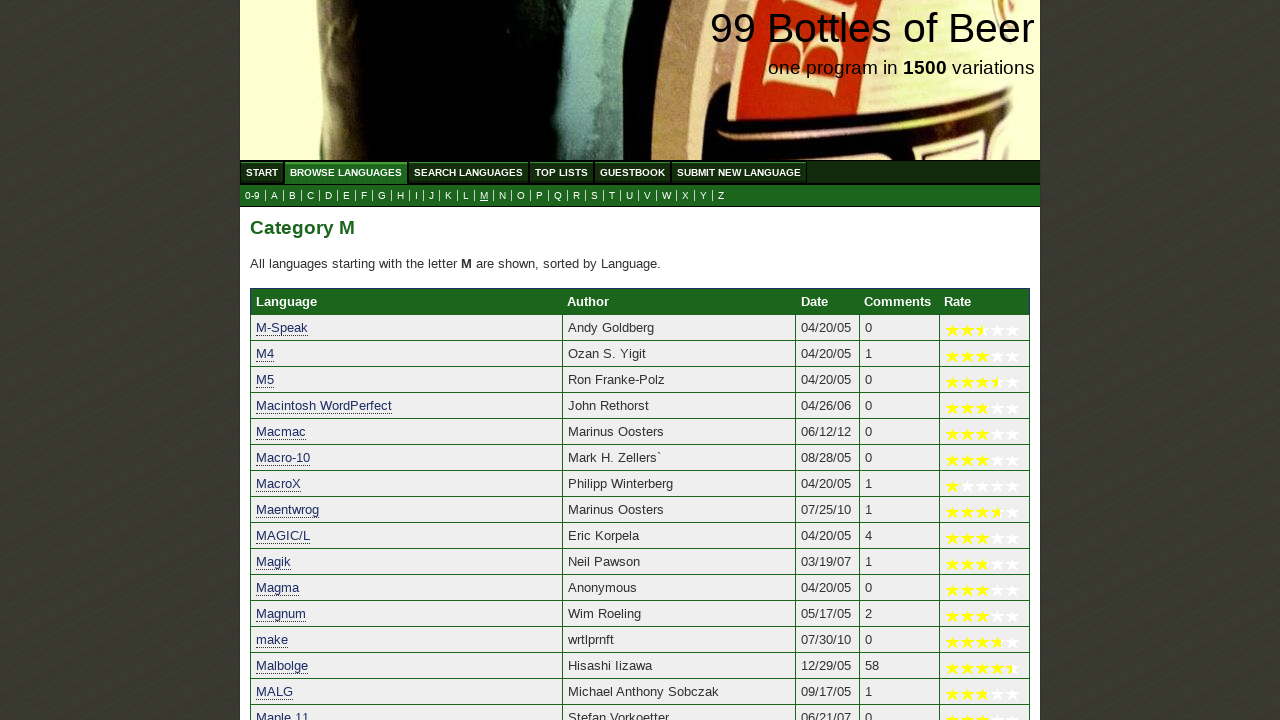

Verified that last language is 'MySQL'
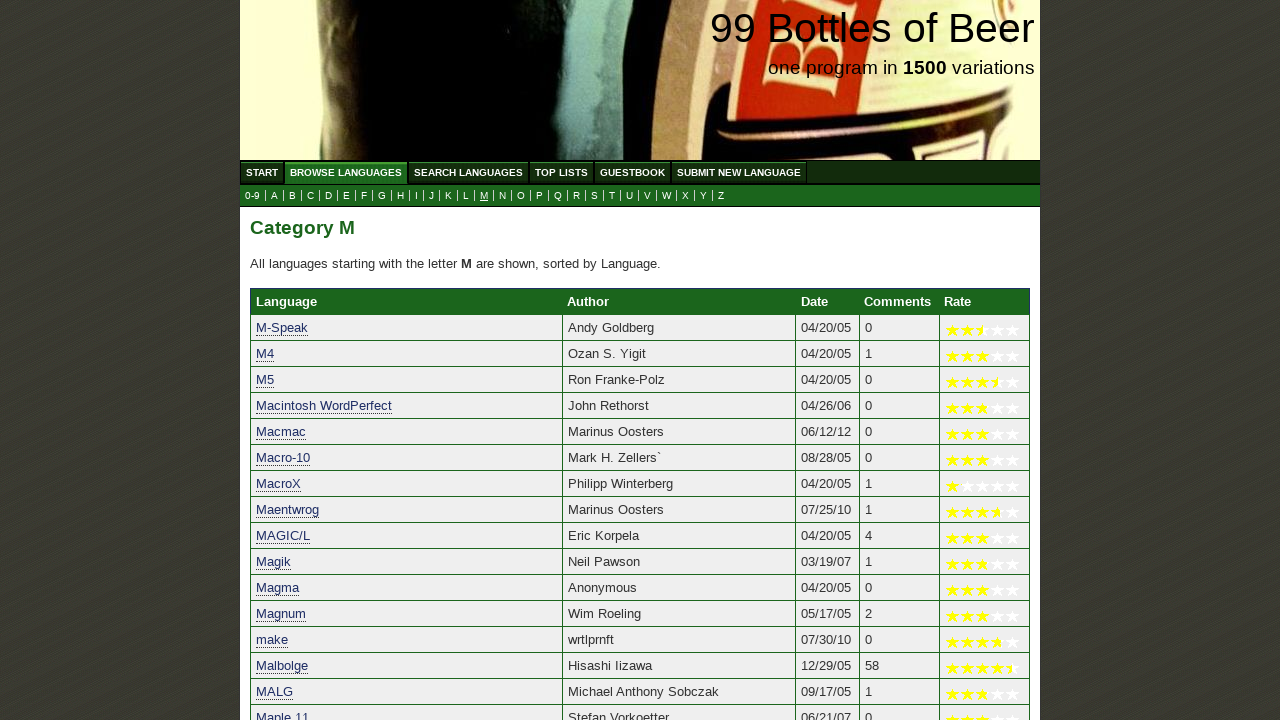

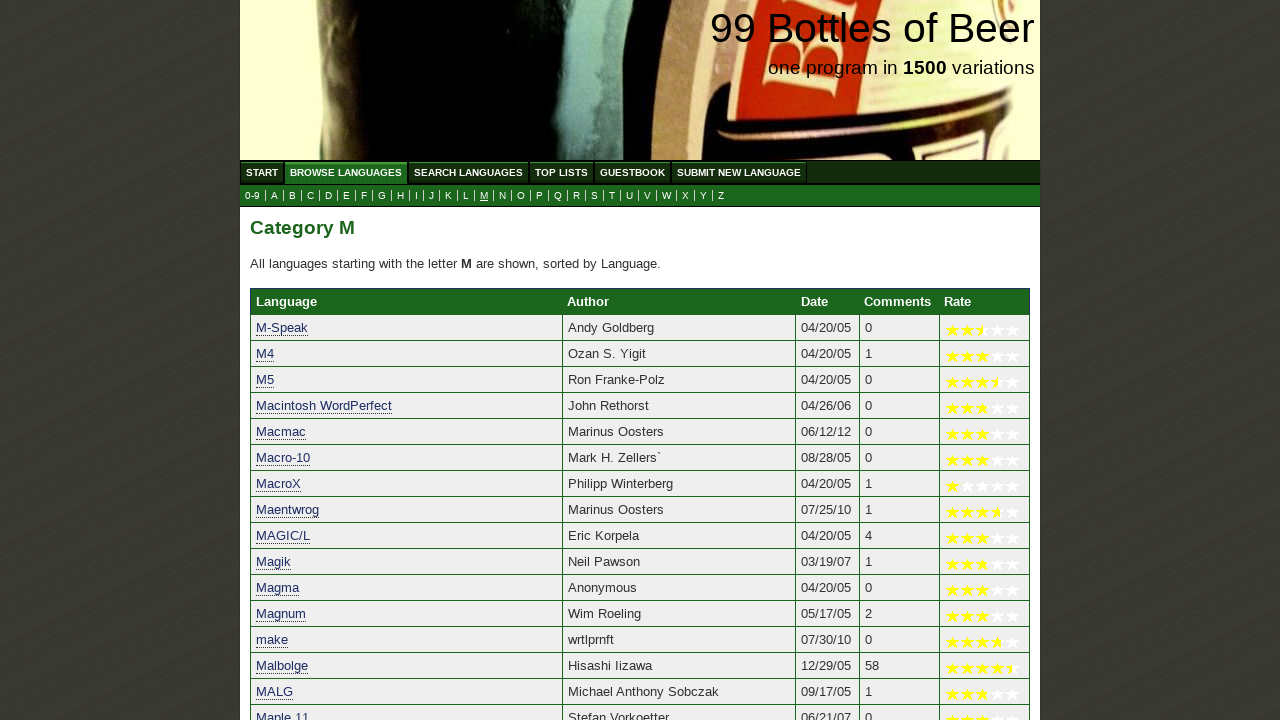